Navigates to the Dropdown page by clicking the corresponding link on the homepage

Starting URL: https://the-internet.herokuapp.com/

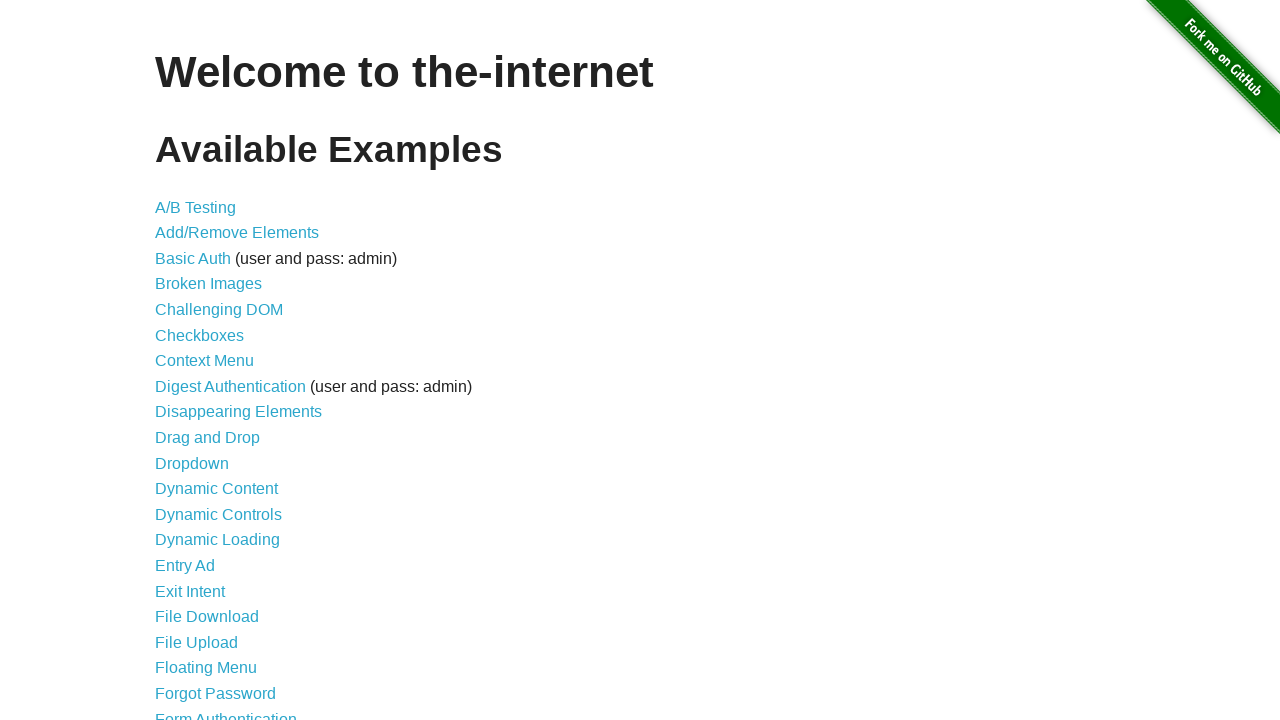

Navigated to the-internet.herokuapp.com homepage
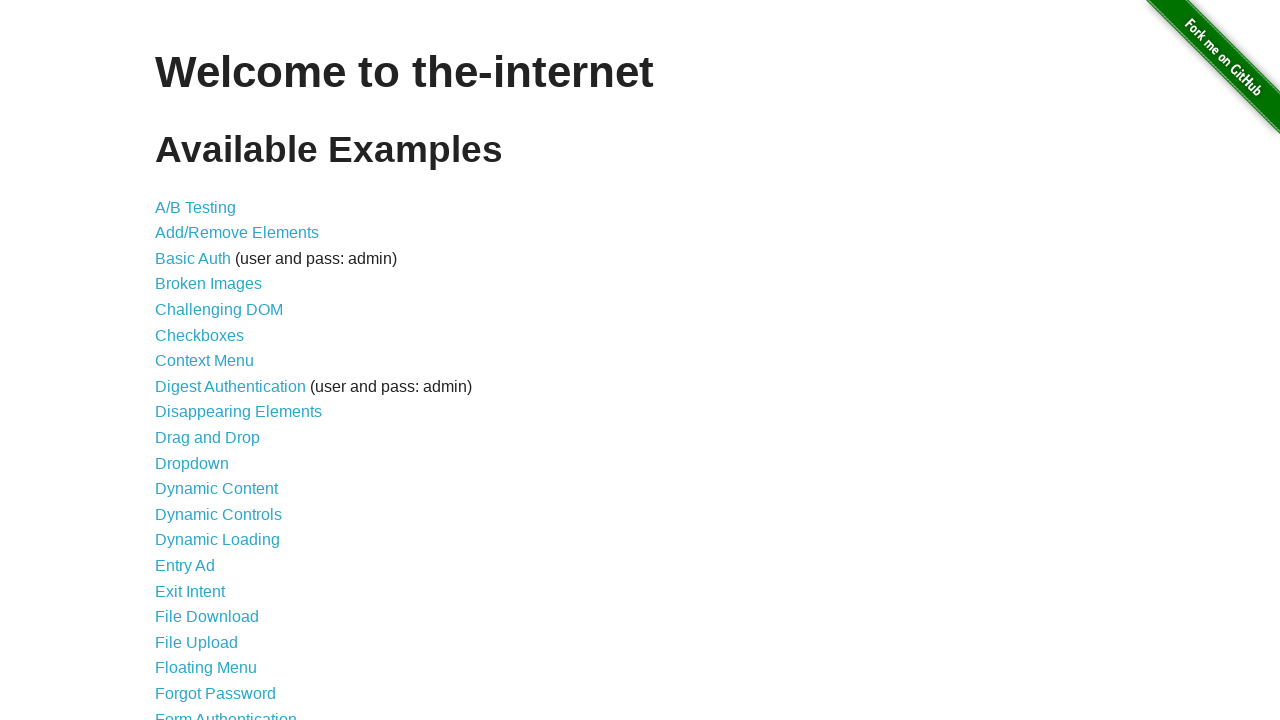

Clicked on Dropdown link at (192, 463) on xpath=//a[contains(text(),'Dropdown')]
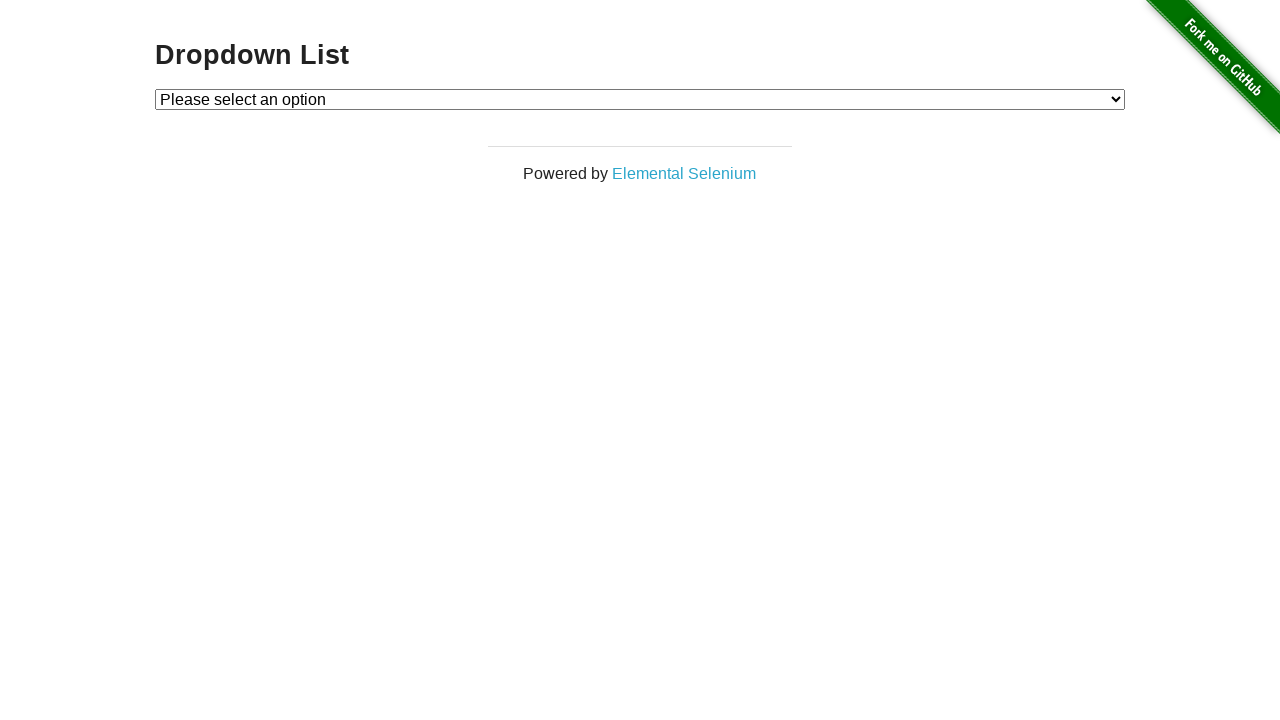

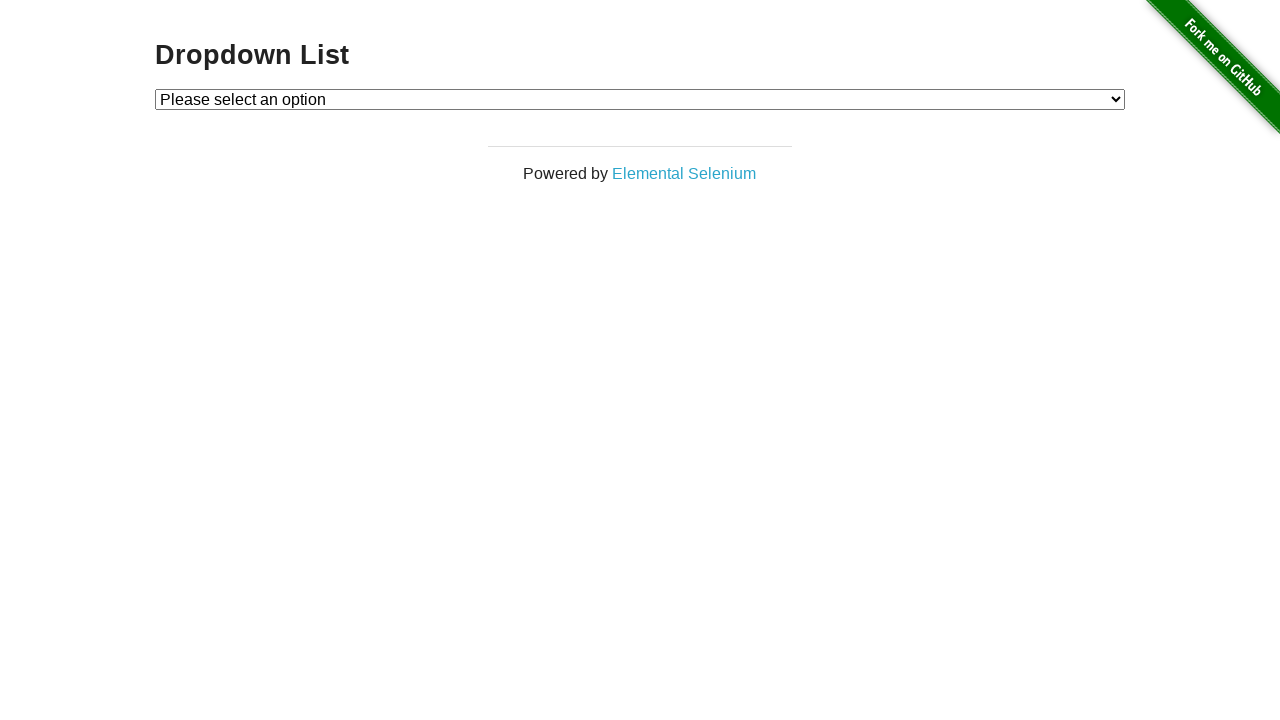